Tests basic browser navigation interactions including page refresh, navigating to another URL, browser back, and browser forward on a title company's rate quote pages.

Starting URL: https://www.ltgc.com/rate-quote/external/residential

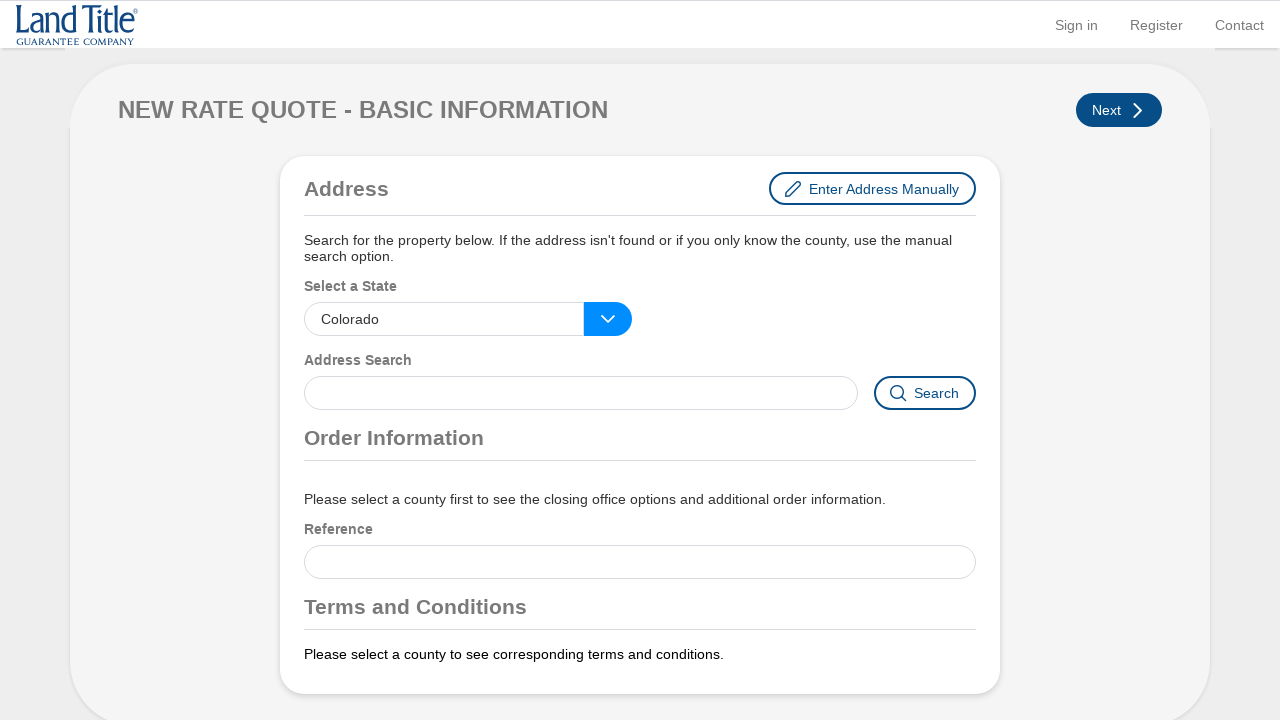

Waited for initial page load (networkidle)
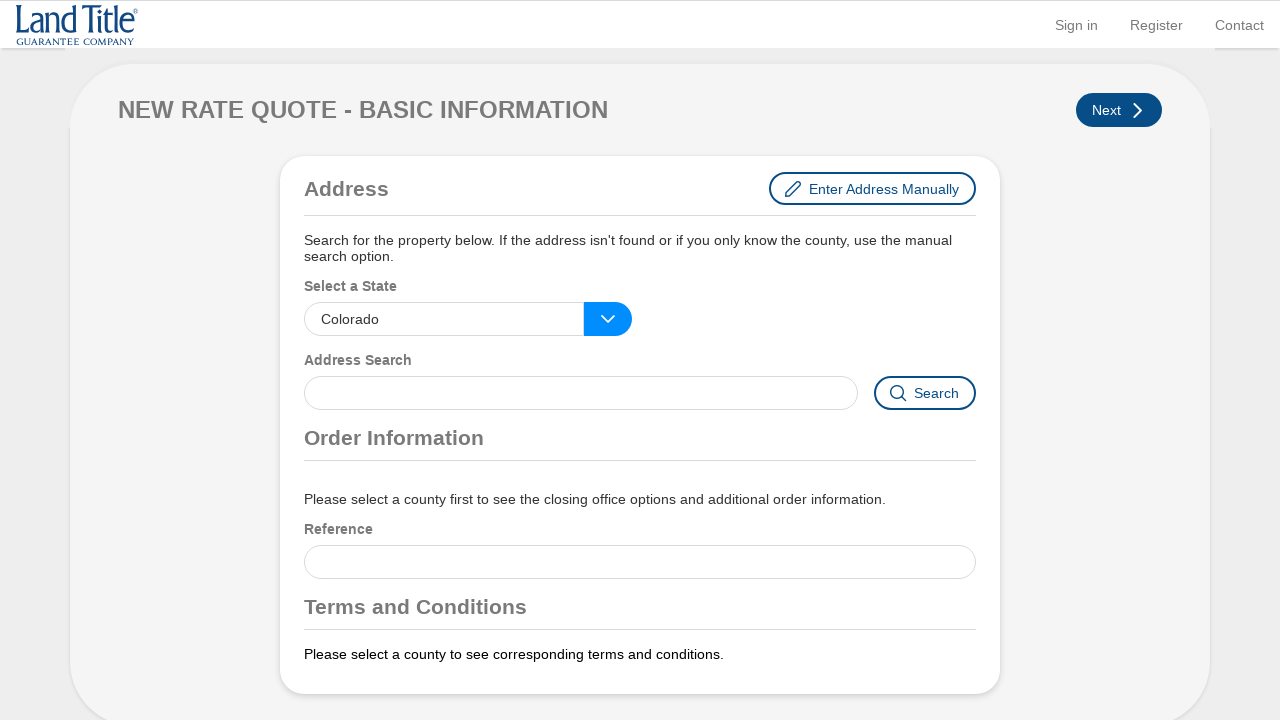

Navigated to LTGC rate quote page
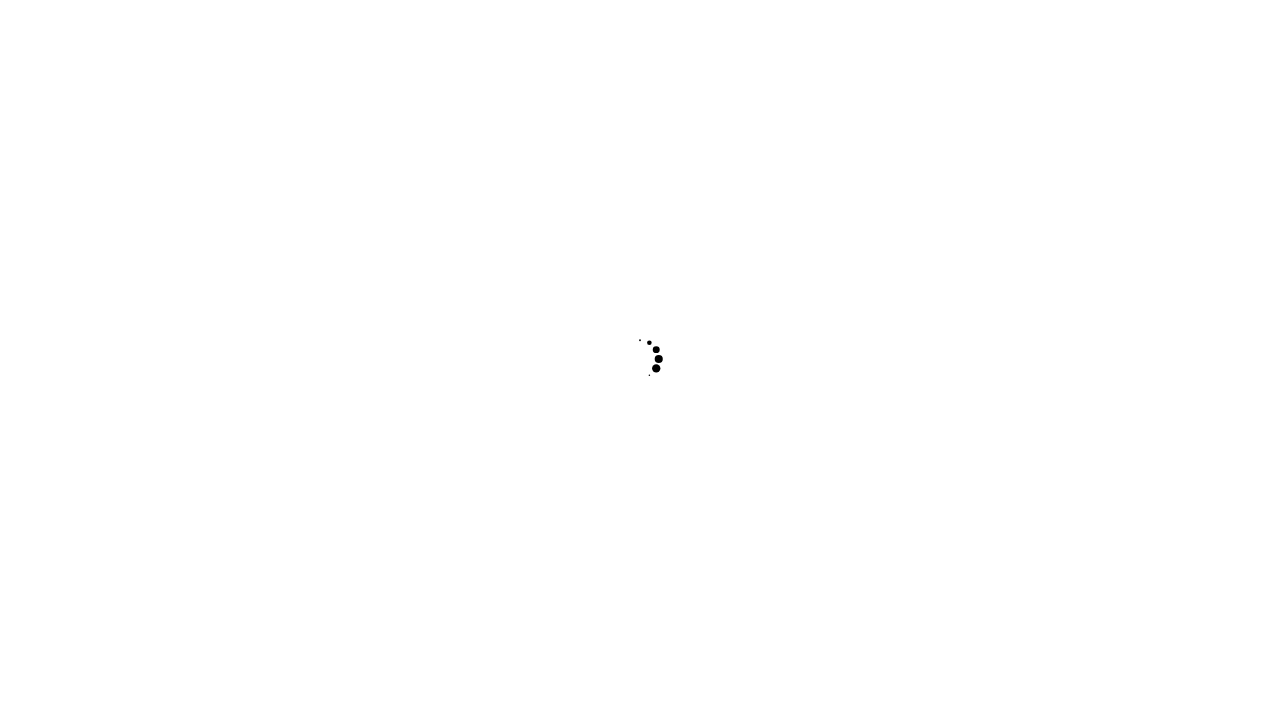

Waited for rate quote page to load (networkidle)
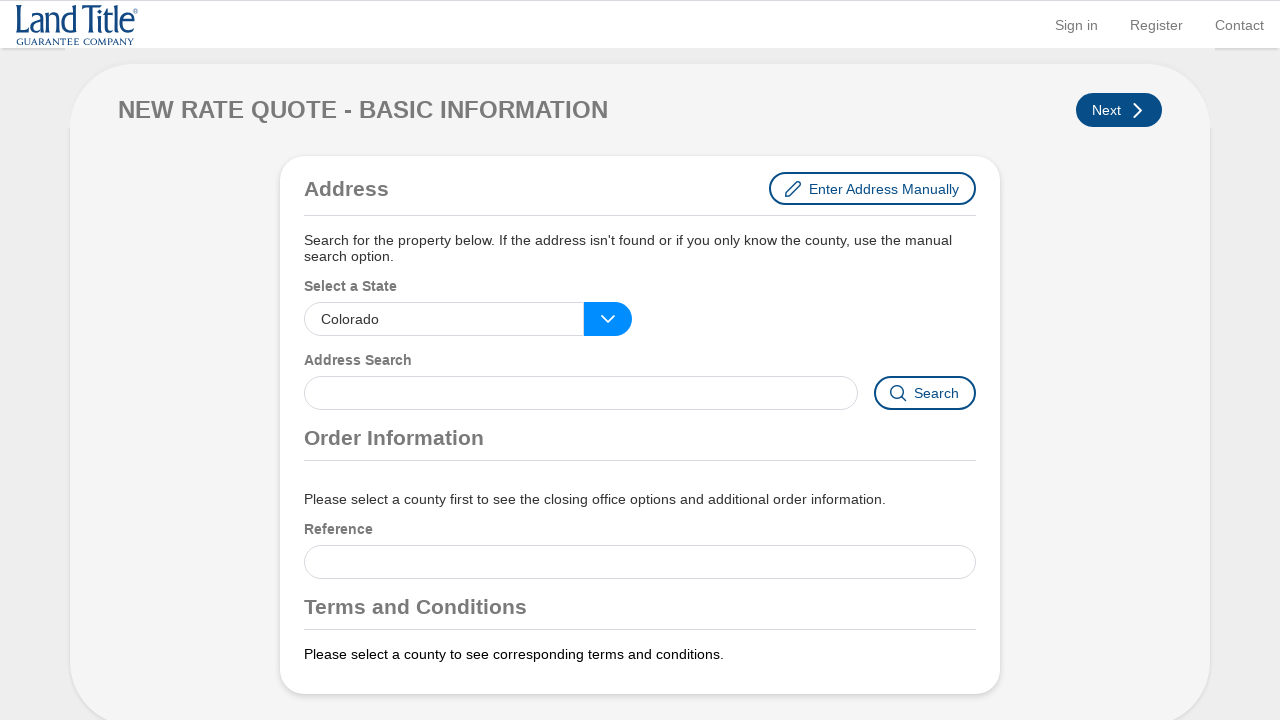

Retrieved page title: Land Title - Settlor
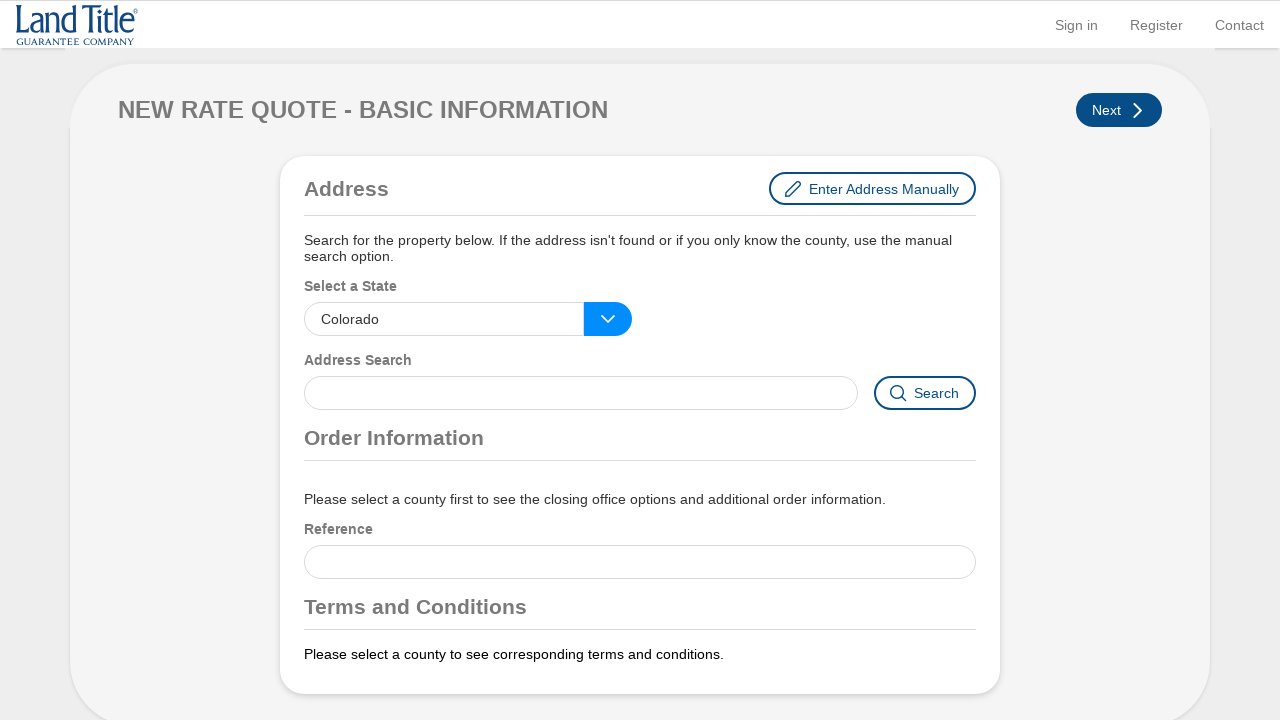

Retrieved current URL: https://portal.settlor.com/ltgc/rate-quote/create
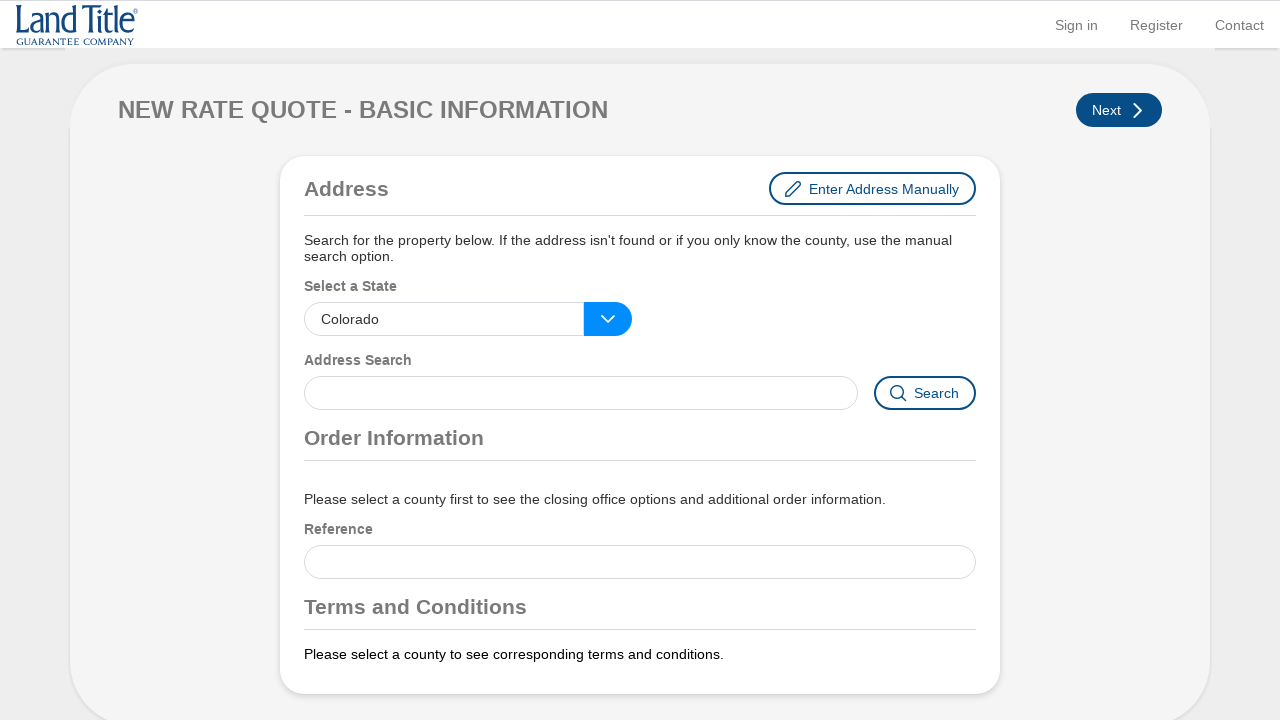

Refreshed browser (1st time)
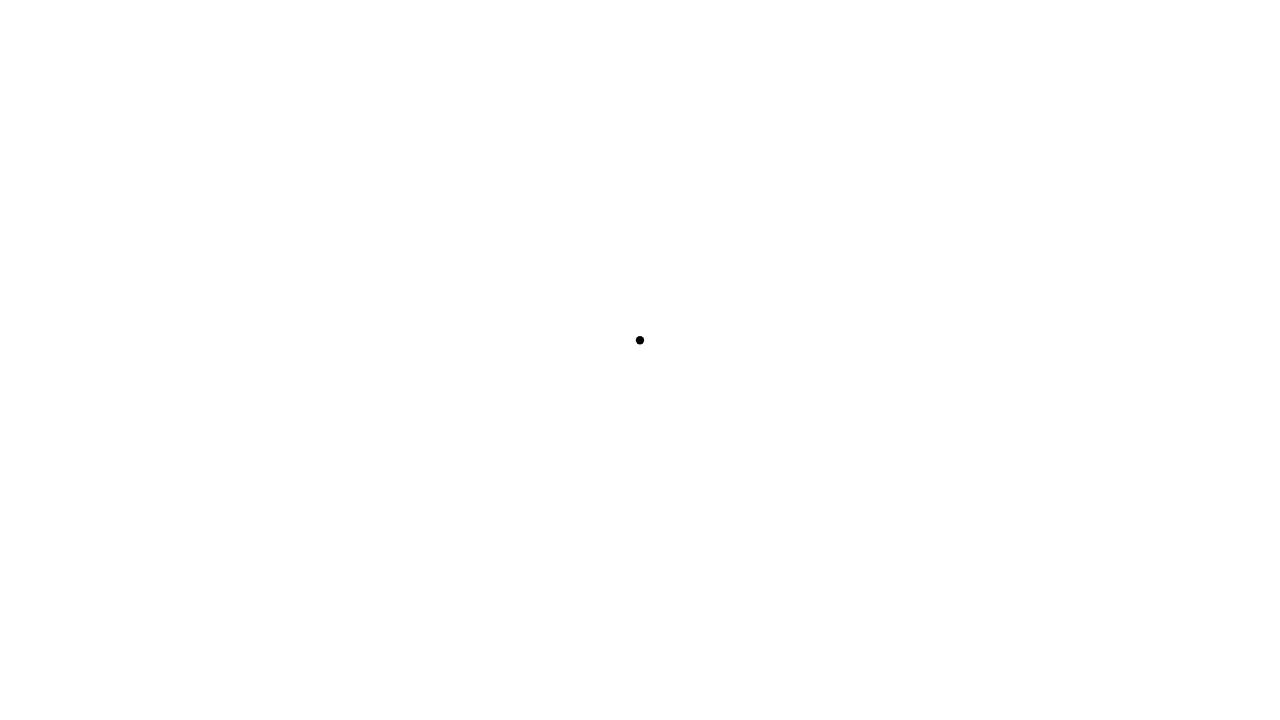

Refreshed browser by navigating to current URL (2nd time)
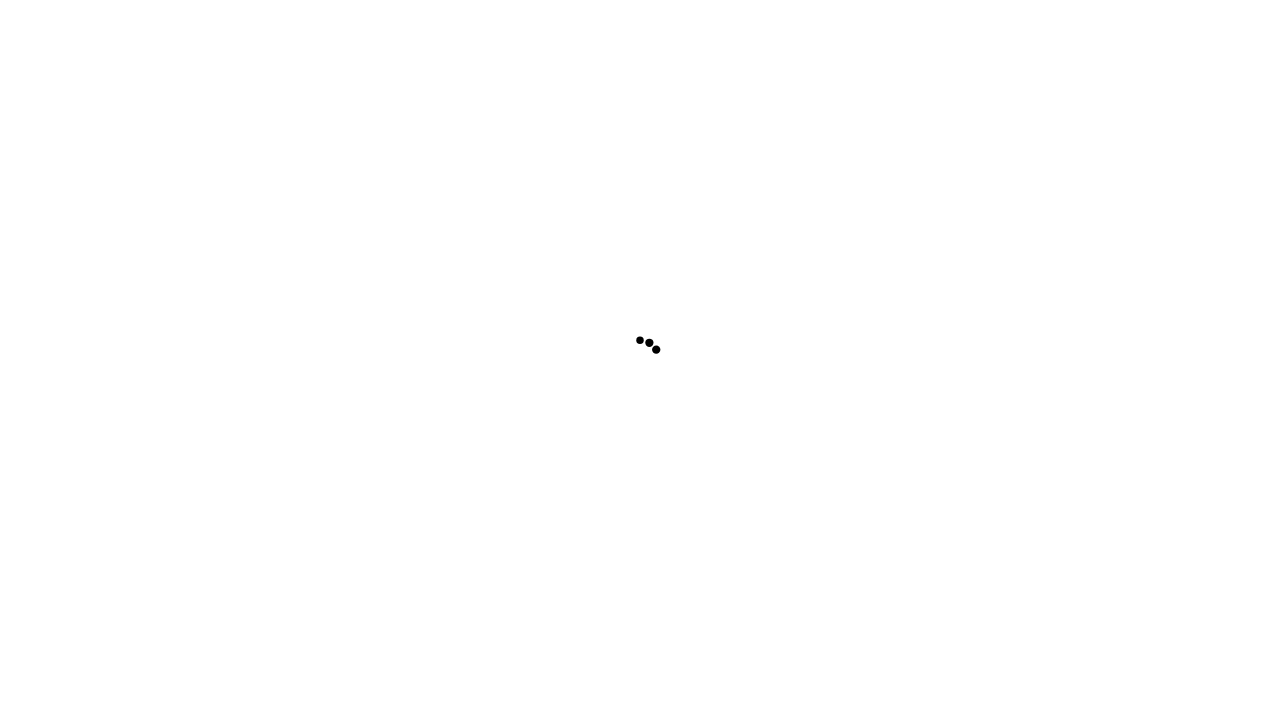

Navigated to LTGC rates calculator page
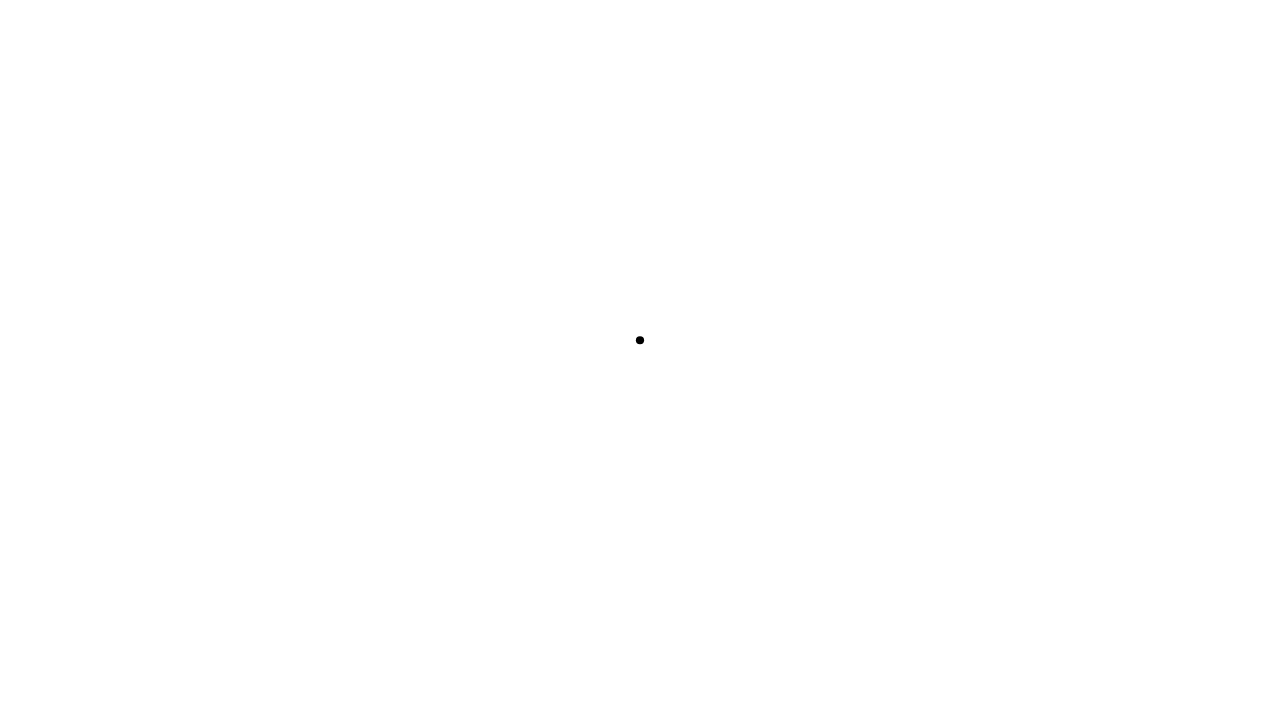

Waited for rates calculator page to load (networkidle)
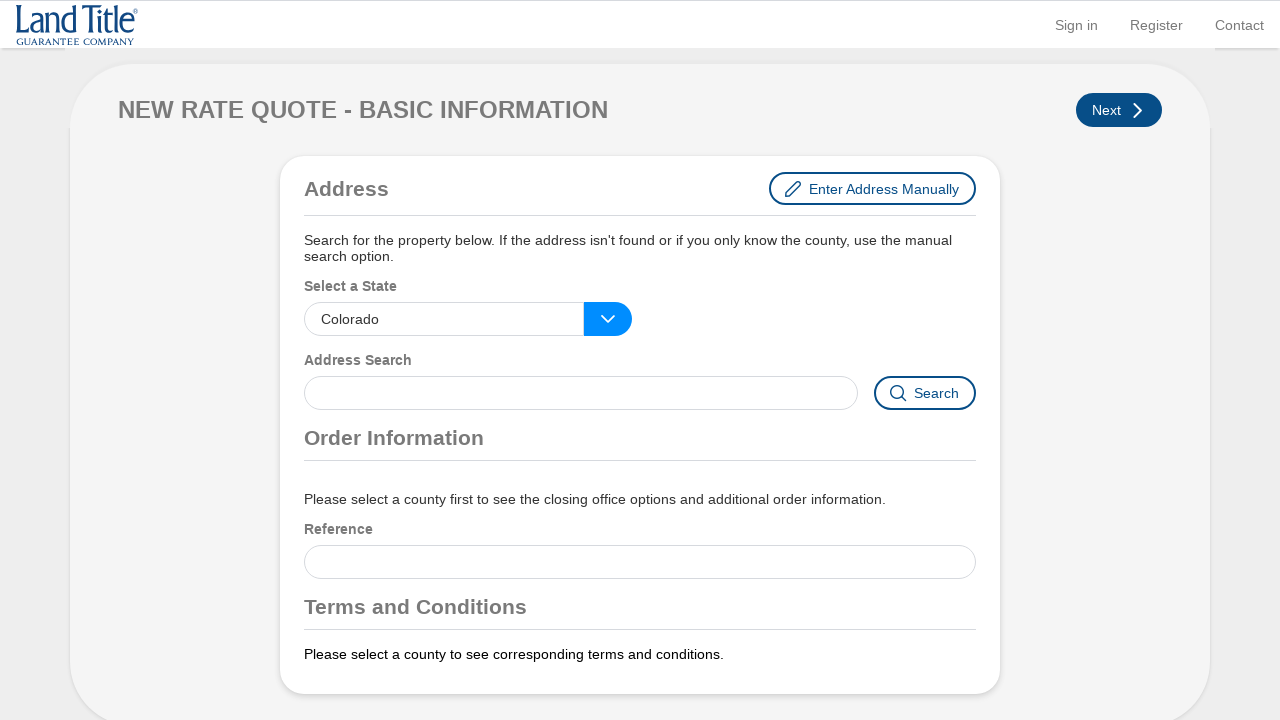

Retrieved current URL: https://portal.settlor.com/ltgc/rate-quote/create
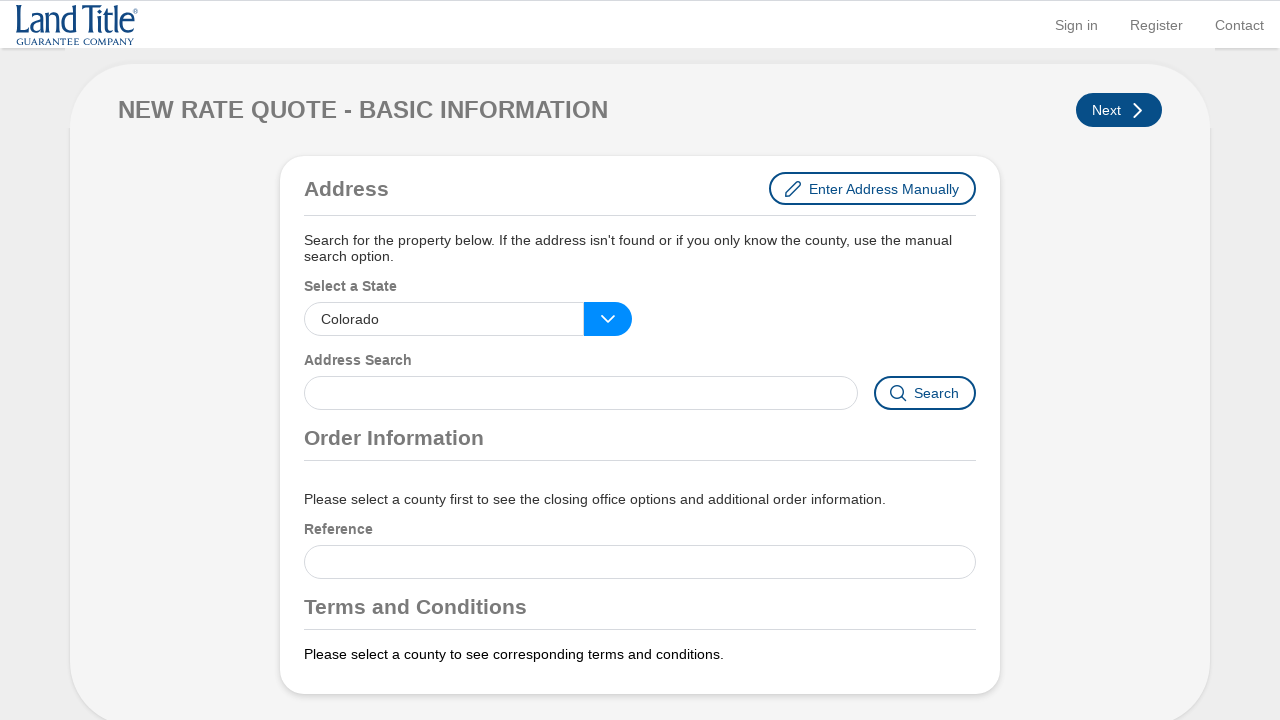

Clicked browser back button
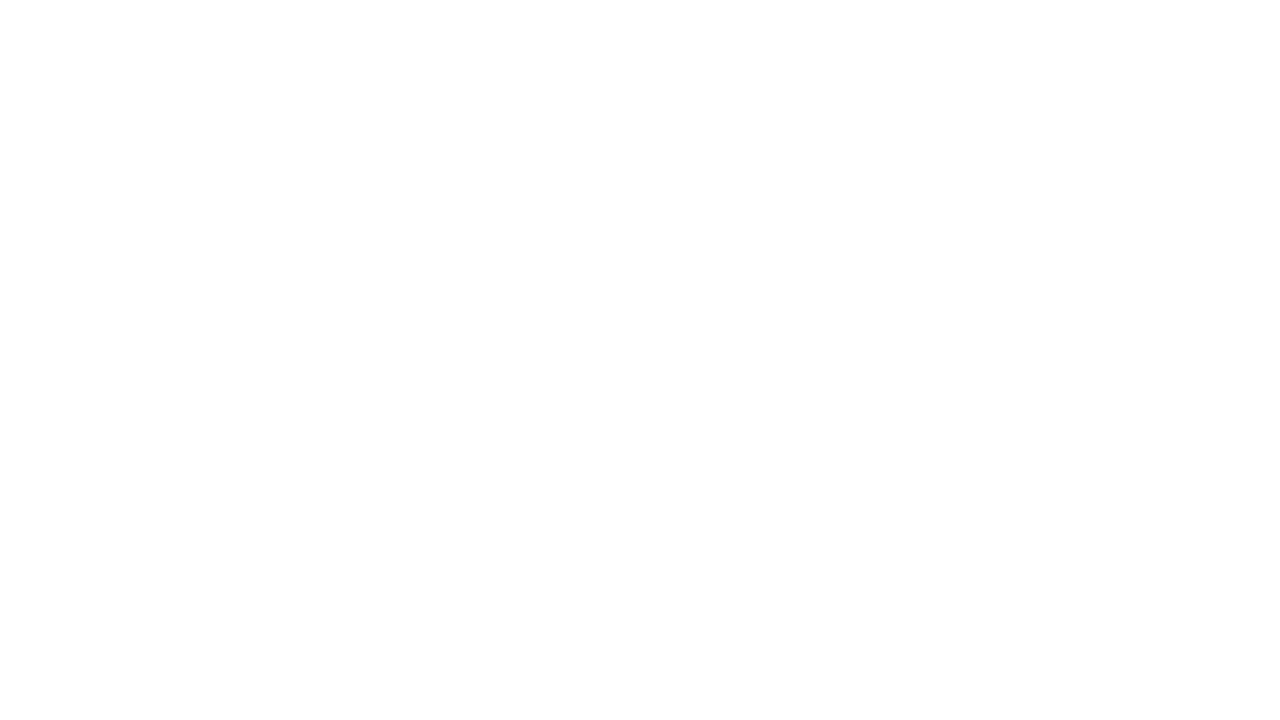

Waited for previous page to load after browser back
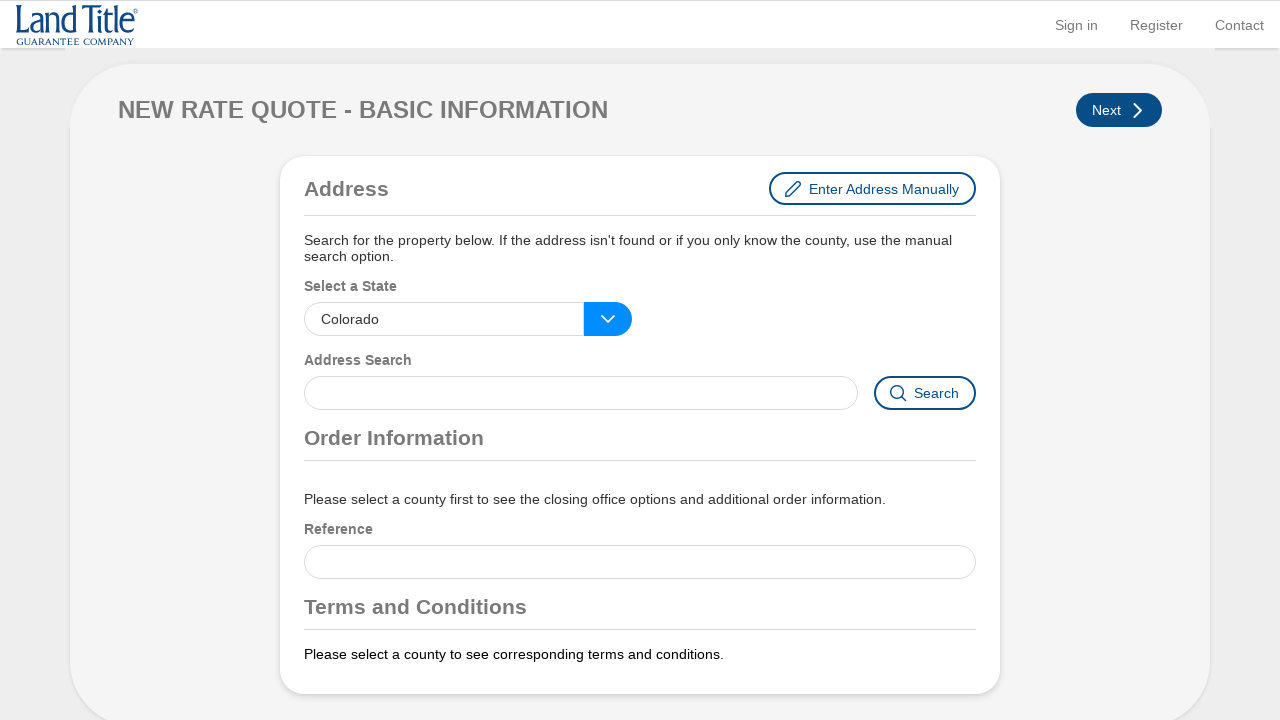

Retrieved current URL after back navigation: https://portal.settlor.com/ltgc/rate-quote/create
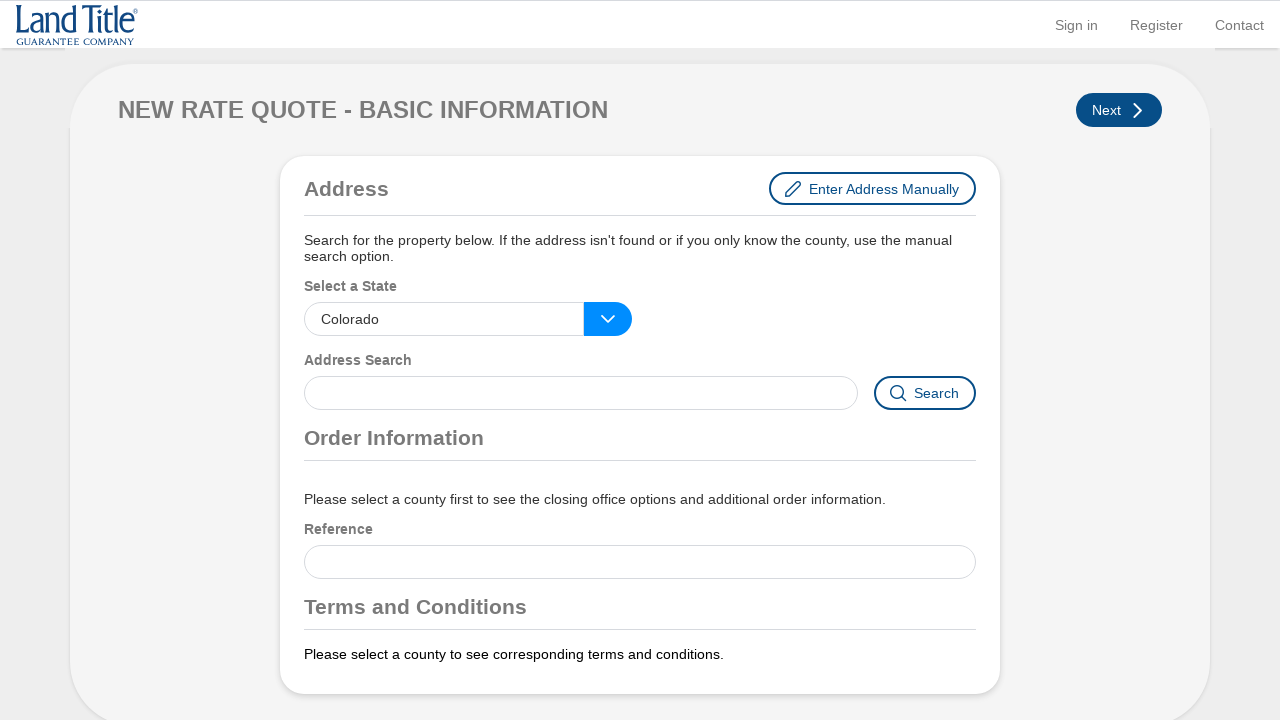

Clicked browser forward button
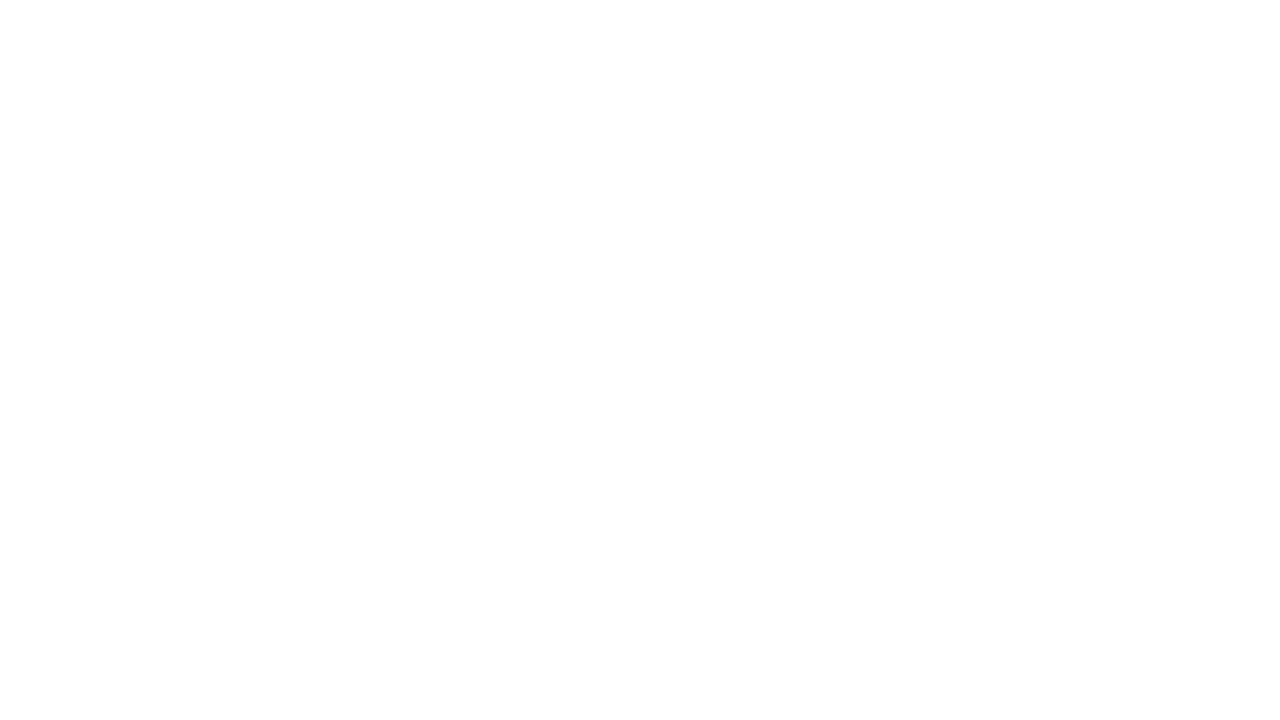

Waited for next page to load after browser forward
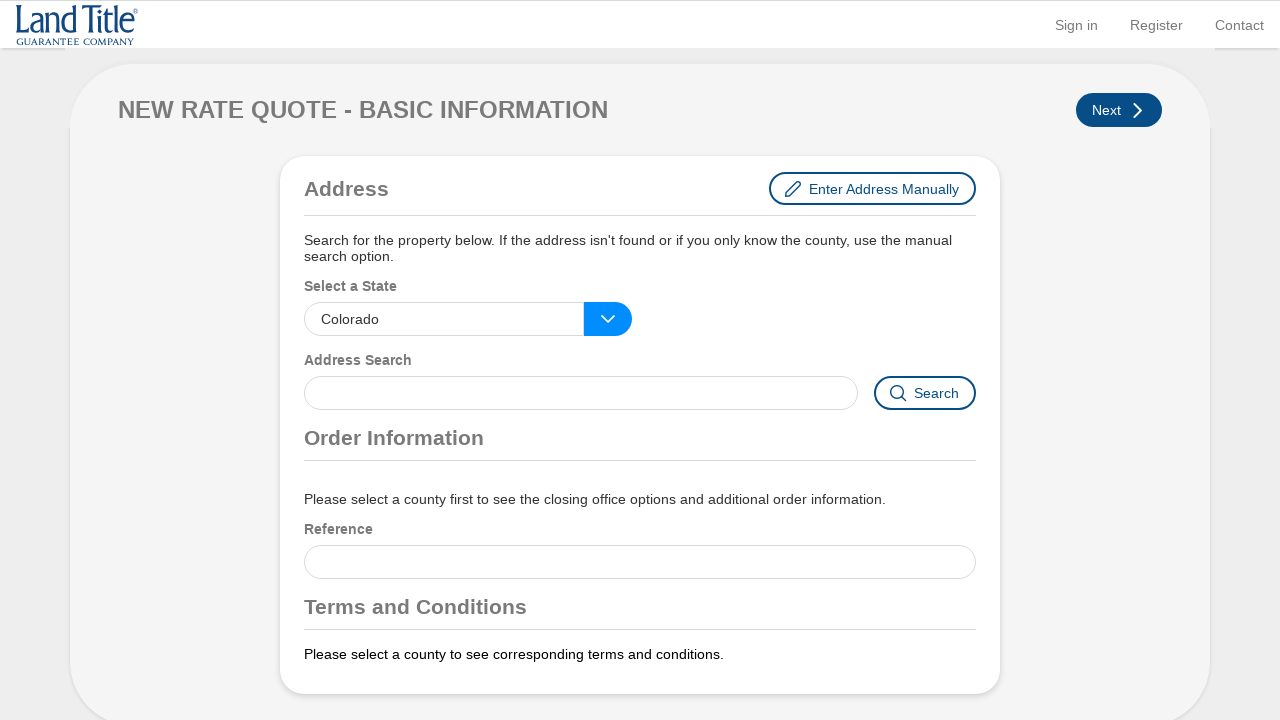

Retrieved current URL after forward navigation: https://portal.settlor.com/ltgc/rate-quote/create
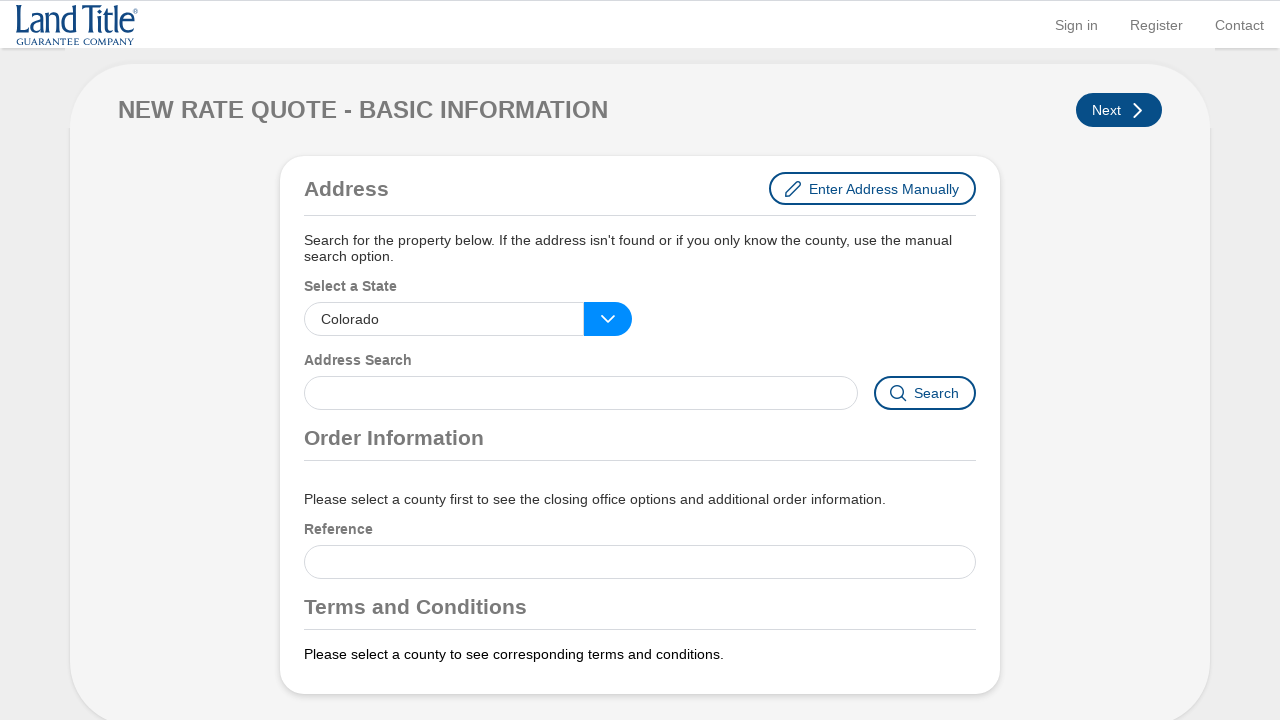

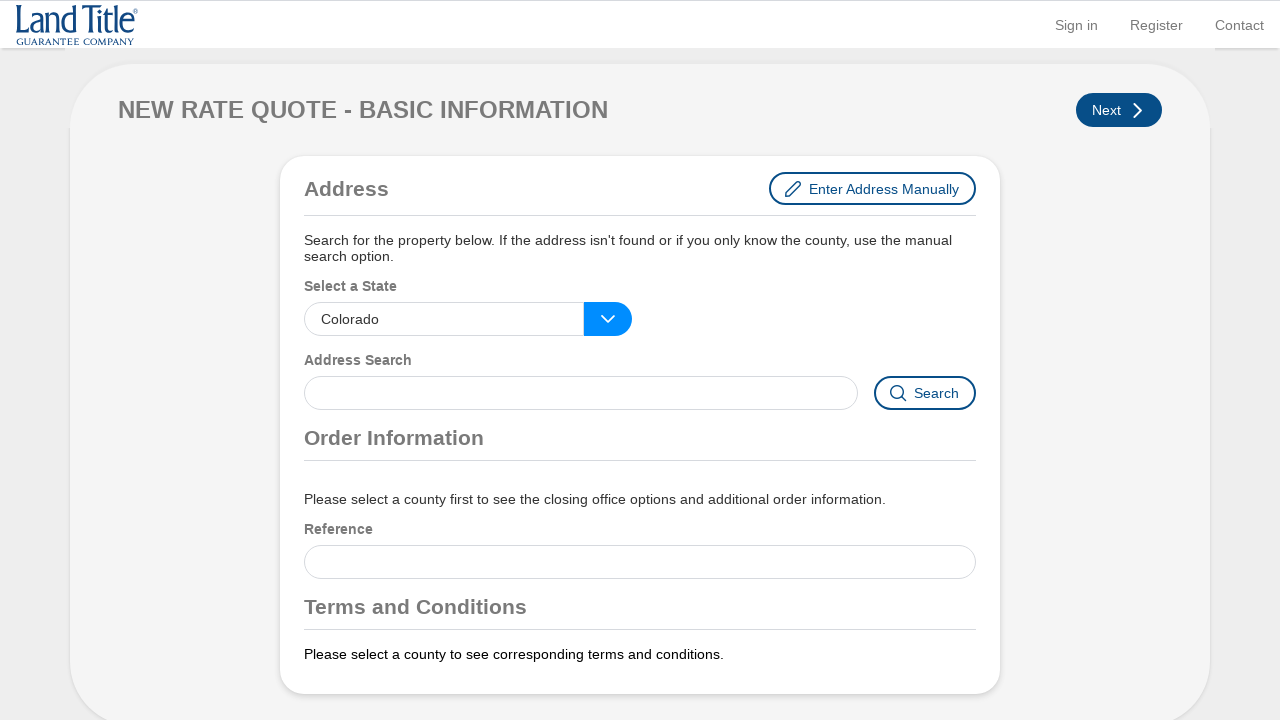